Tests a practice form submission by filling out various form fields including text inputs, checkbox, dropdown, radio button, and date picker, then submitting the form.

Starting URL: https://rahulshettyacademy.com/angularpractice/

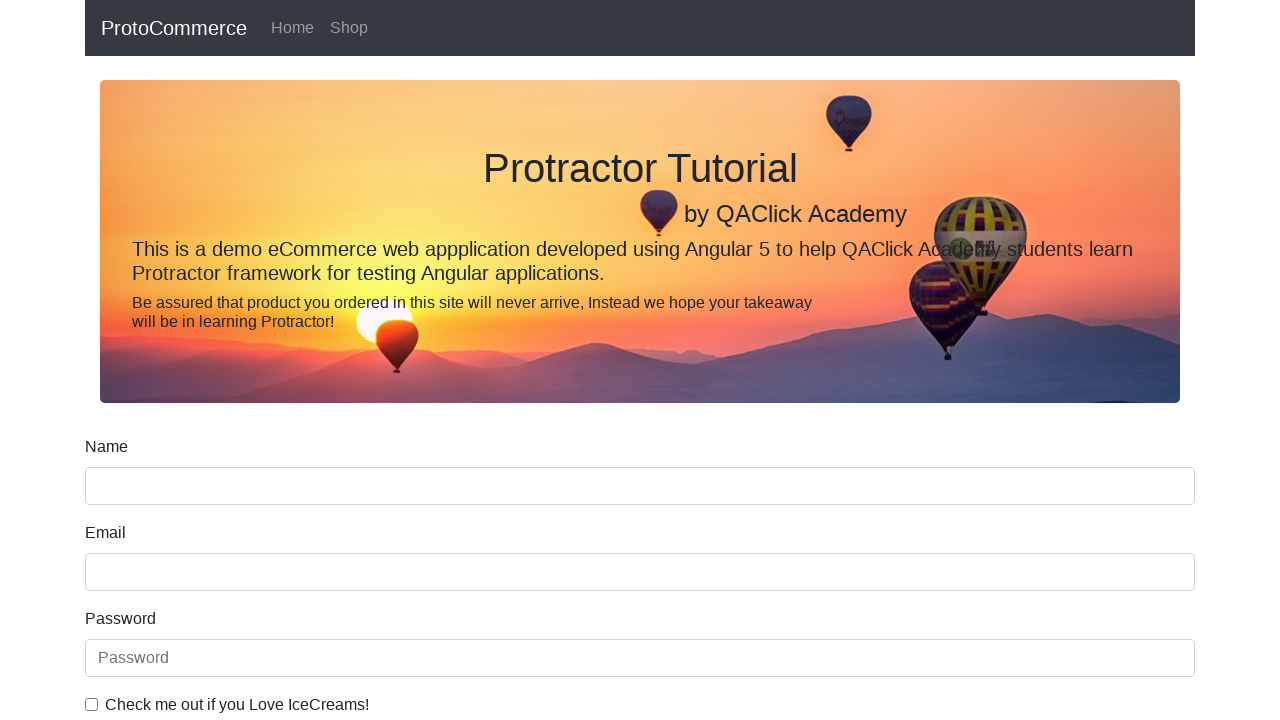

Filled name field with 'Amrit' on input[name='name']
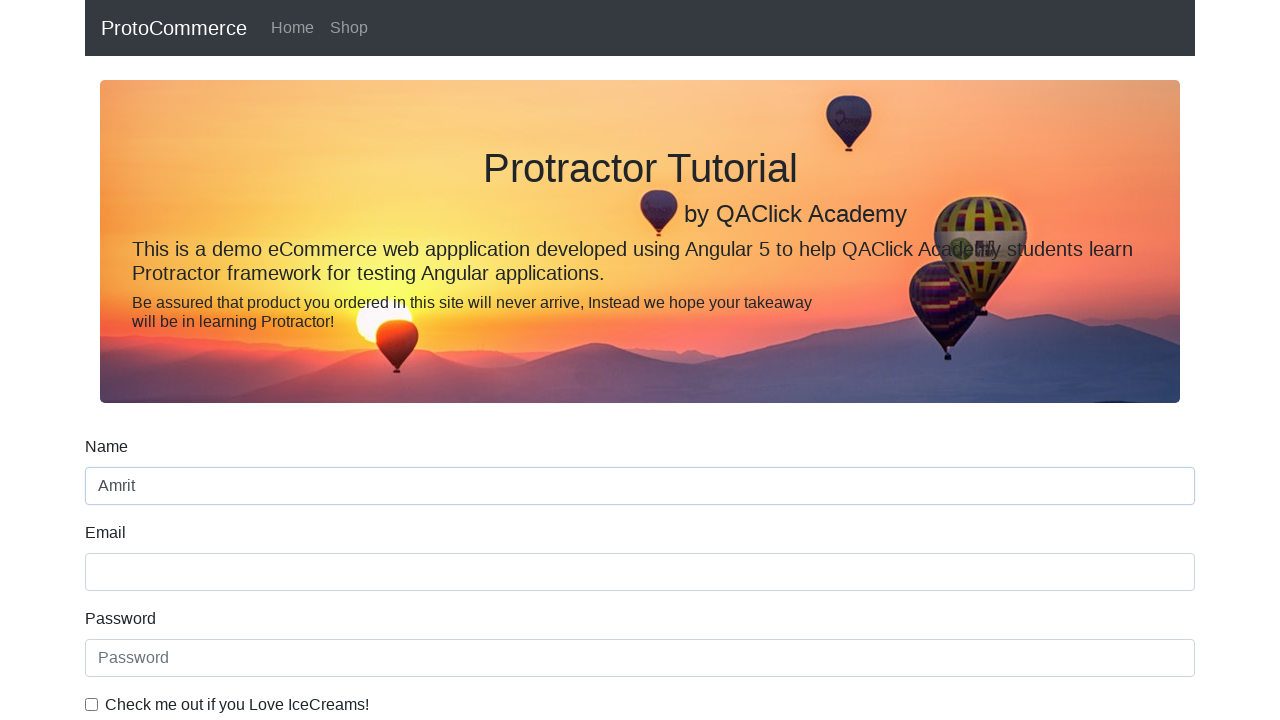

Filled email field with 'amrit388@yahoo.com' on input[name='email']
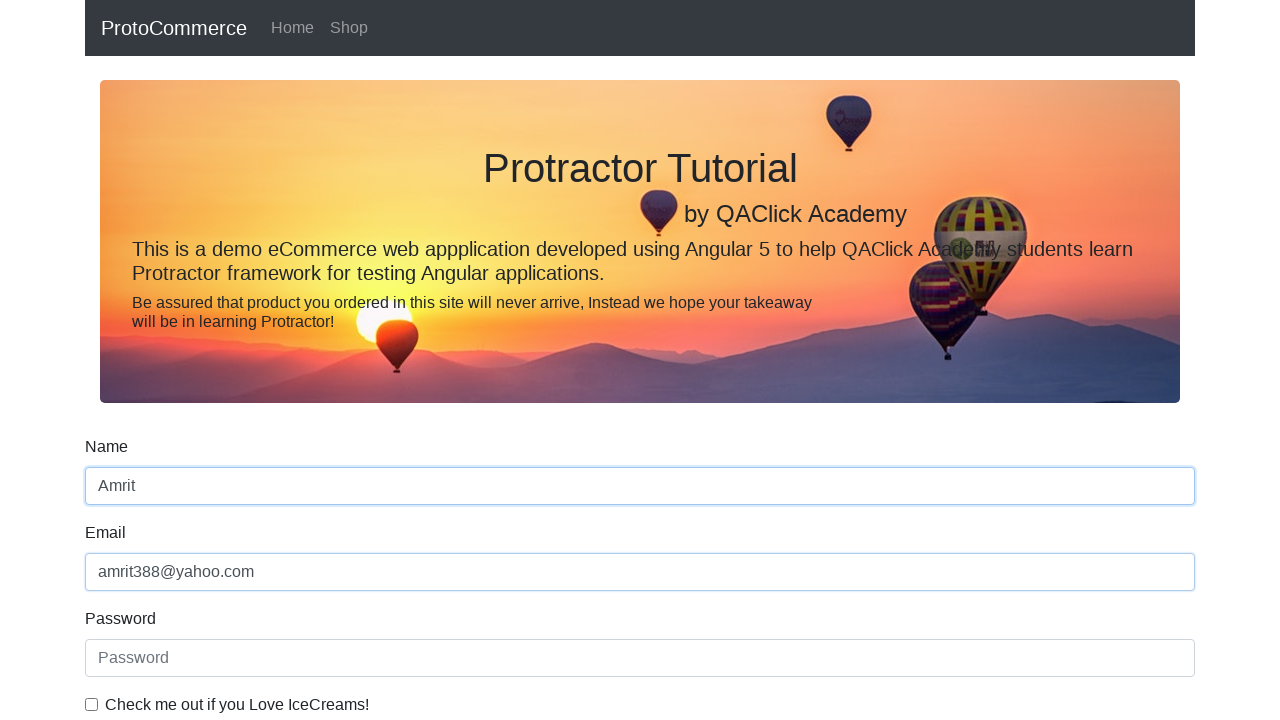

Filled password field with 'hell0123' on #exampleInputPassword1
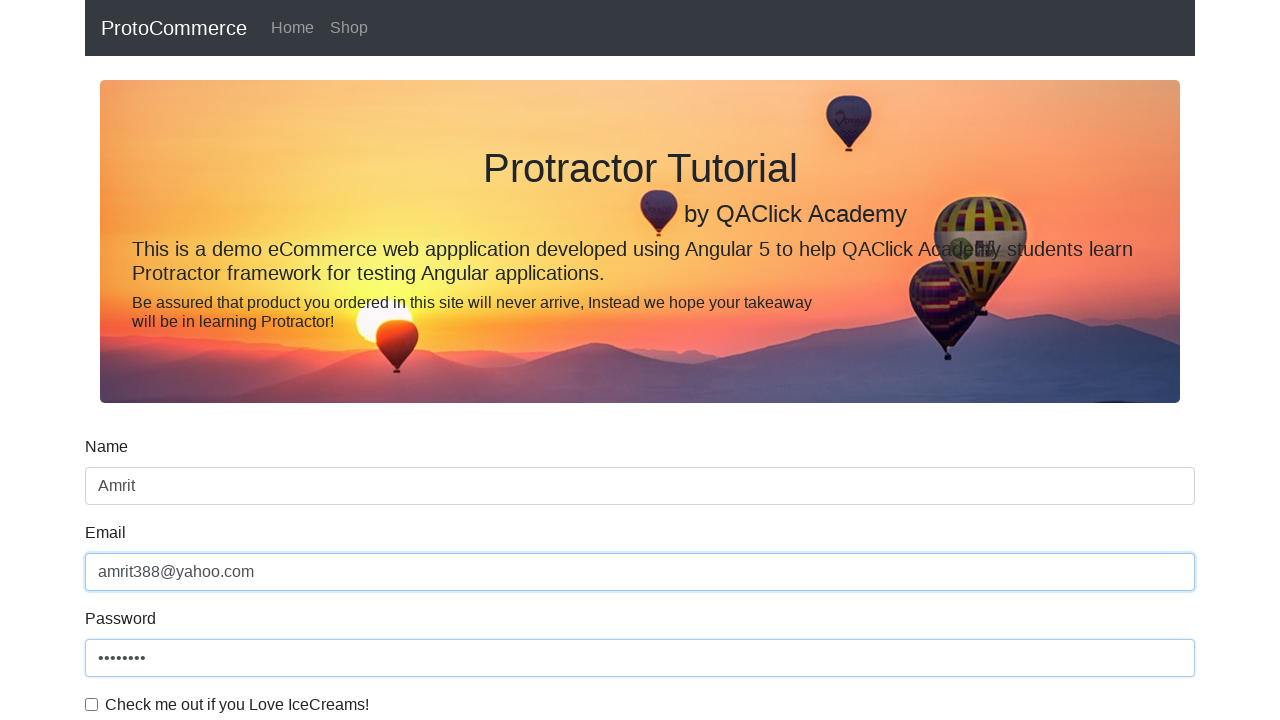

Clicked checkbox to accept terms at (92, 704) on #exampleCheck1
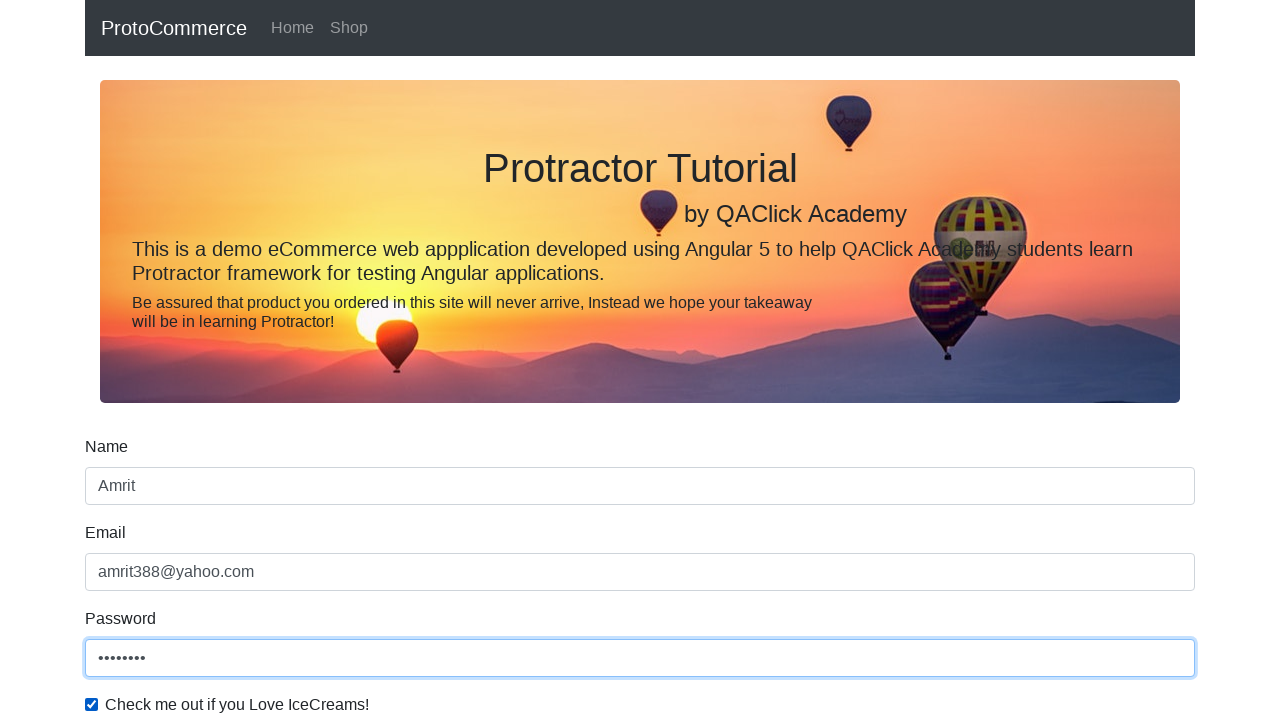

Selected 'Female' from gender dropdown on #exampleFormControlSelect1
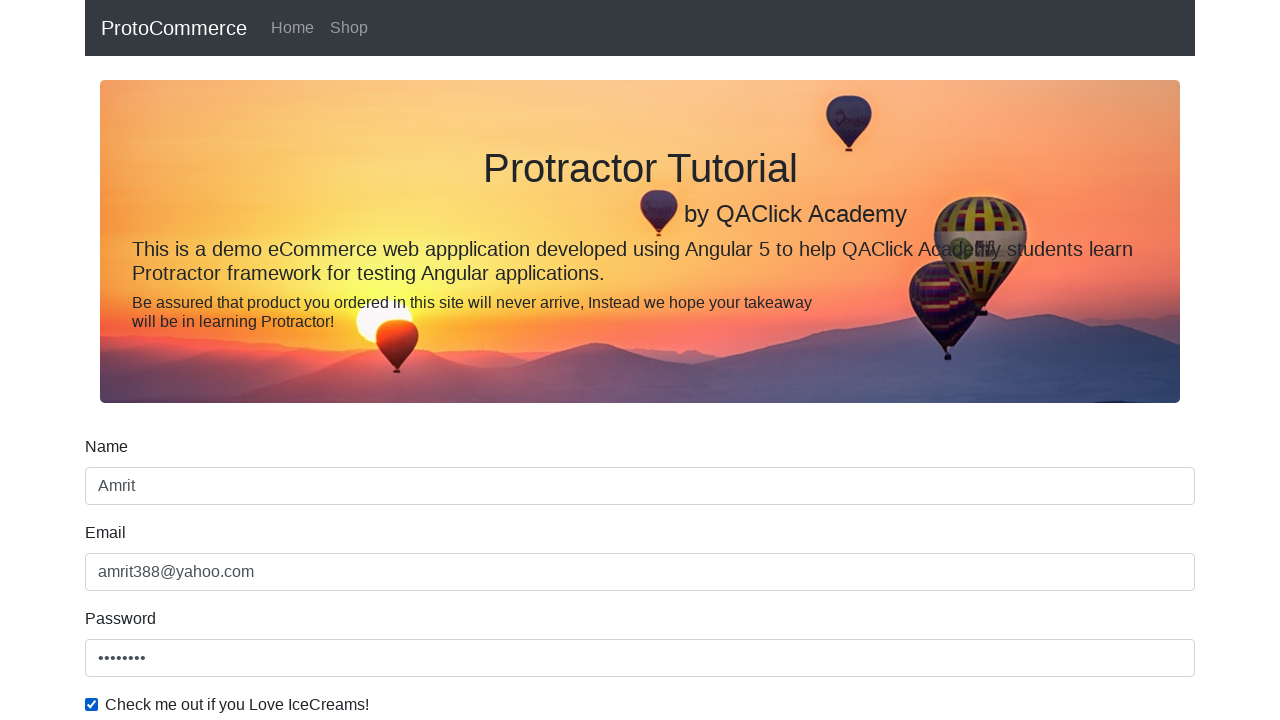

Clicked radio button for gender selection at (238, 360) on #inlineRadio1
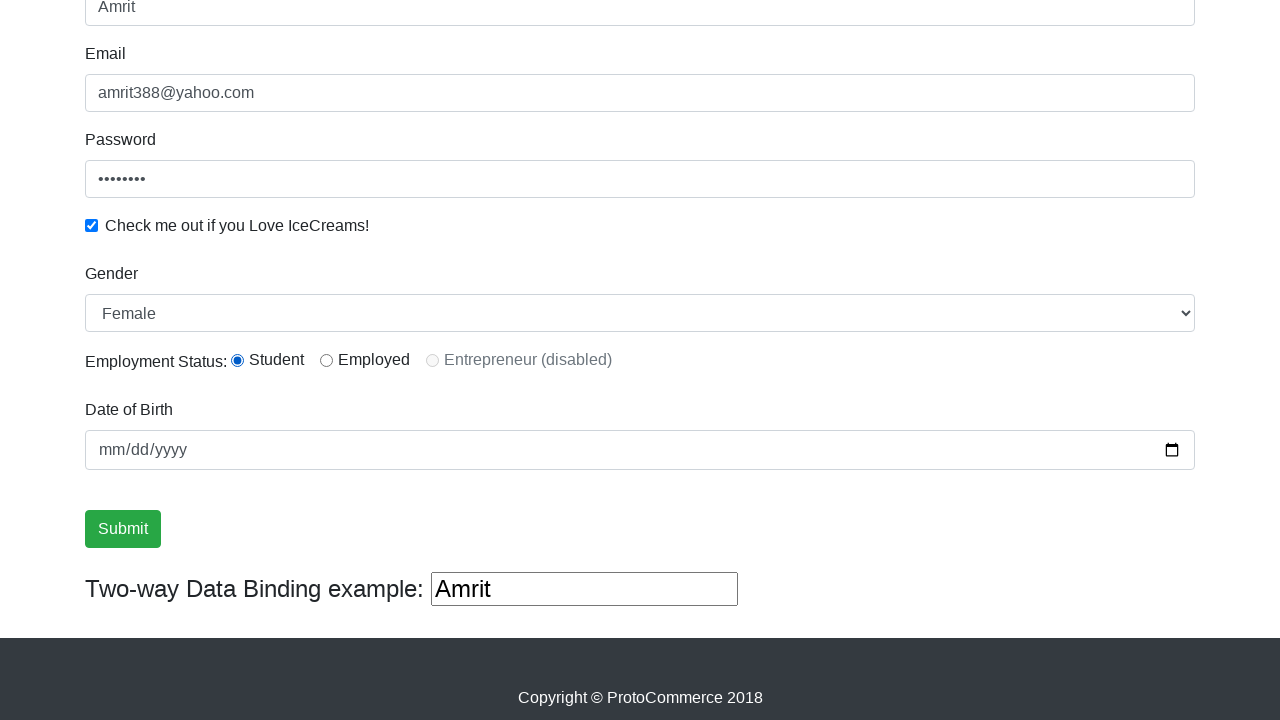

Filled birthday field with '1994-07-18' on input[name='bday']
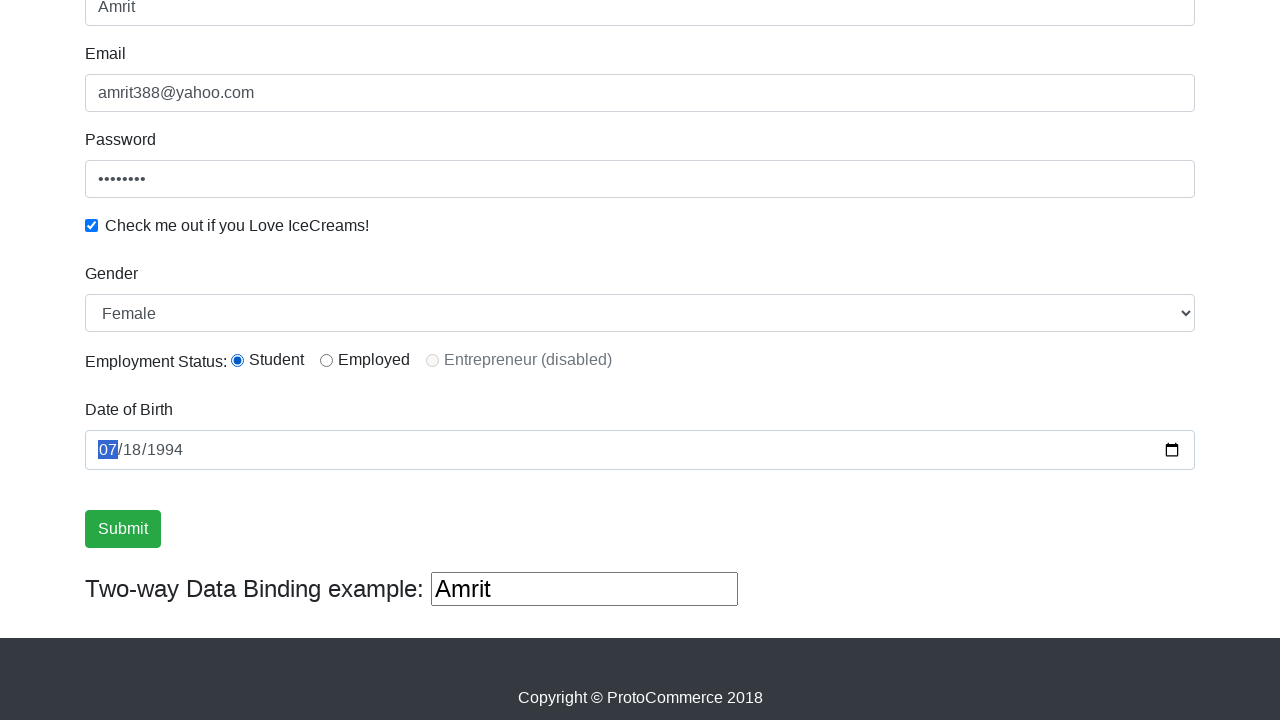

Clicked submit button to submit the form at (123, 529) on .btn-success
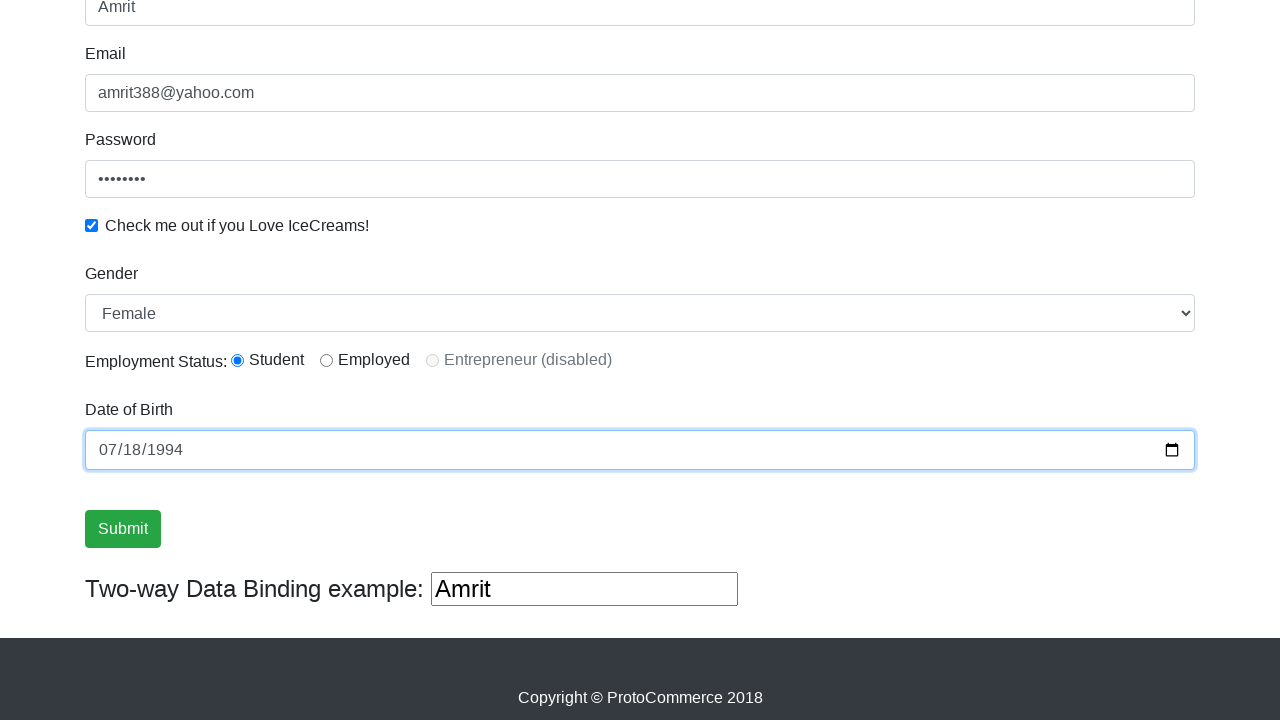

Success message appeared confirming form submission
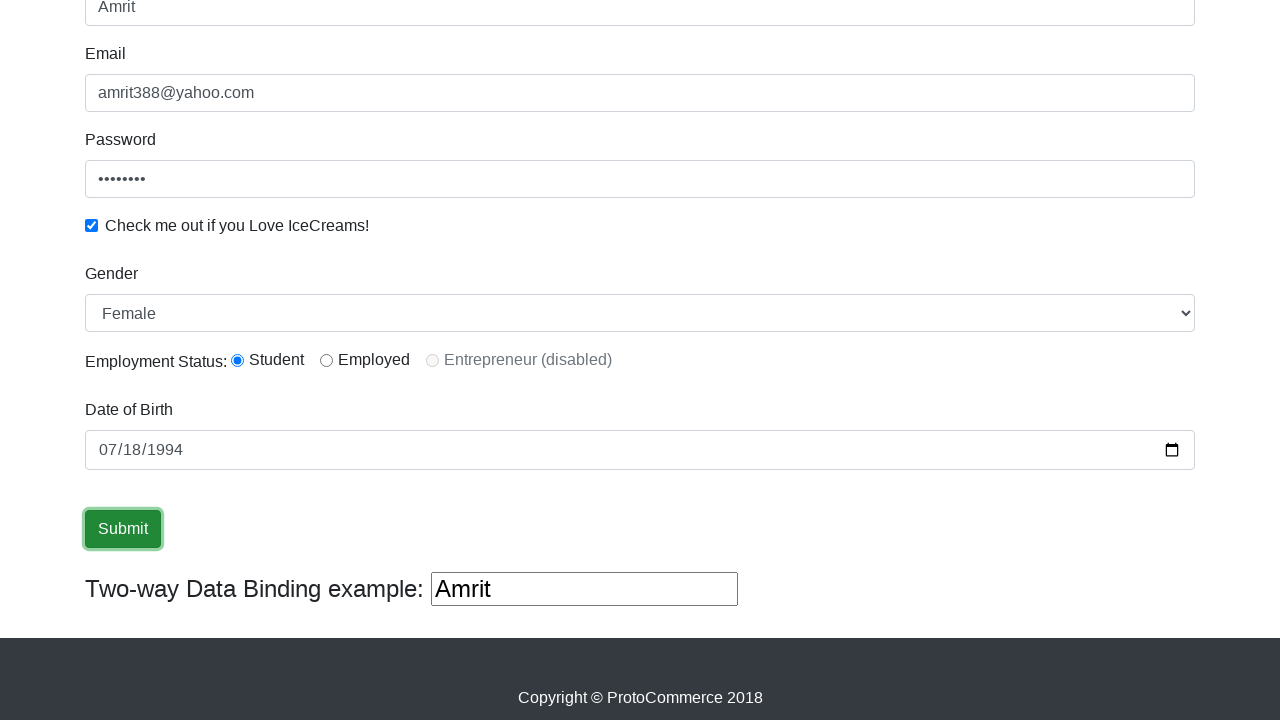

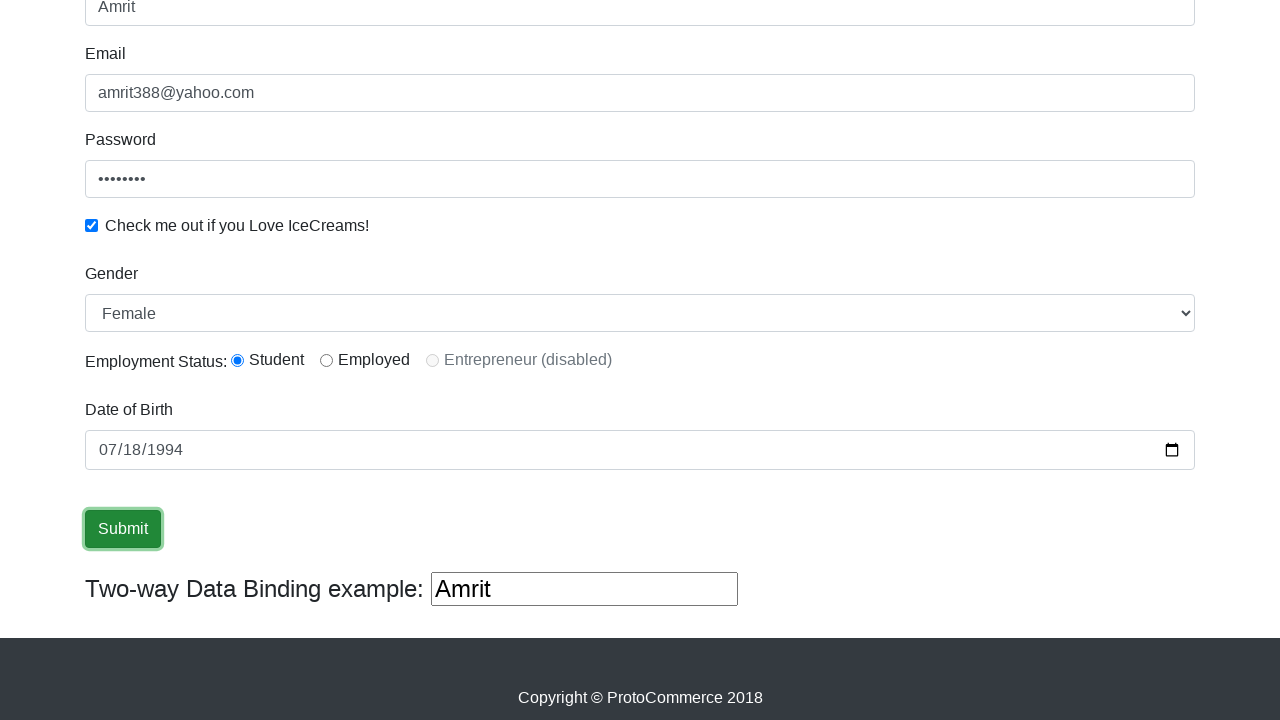